Tests responsive layout by changing viewport sizes to different breakpoints

Starting URL: https://group-project-three.vercel.app/

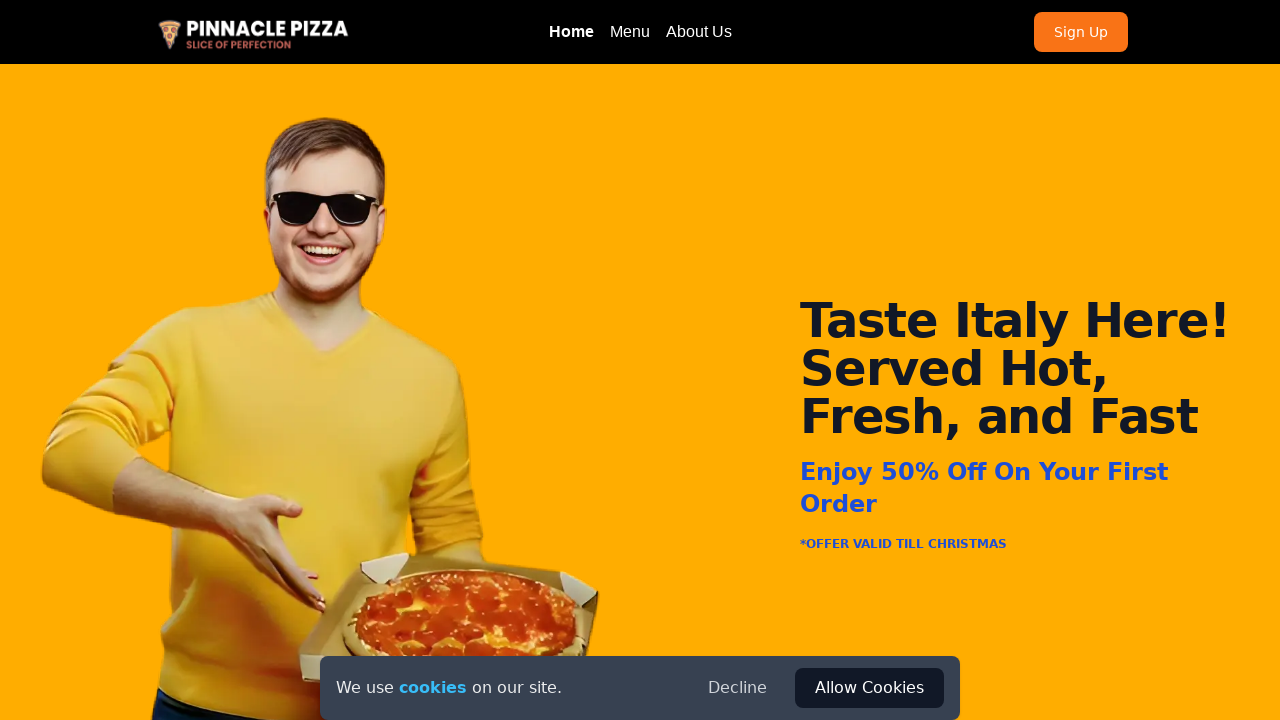

Set viewport to 800x600 (tablet breakpoint)
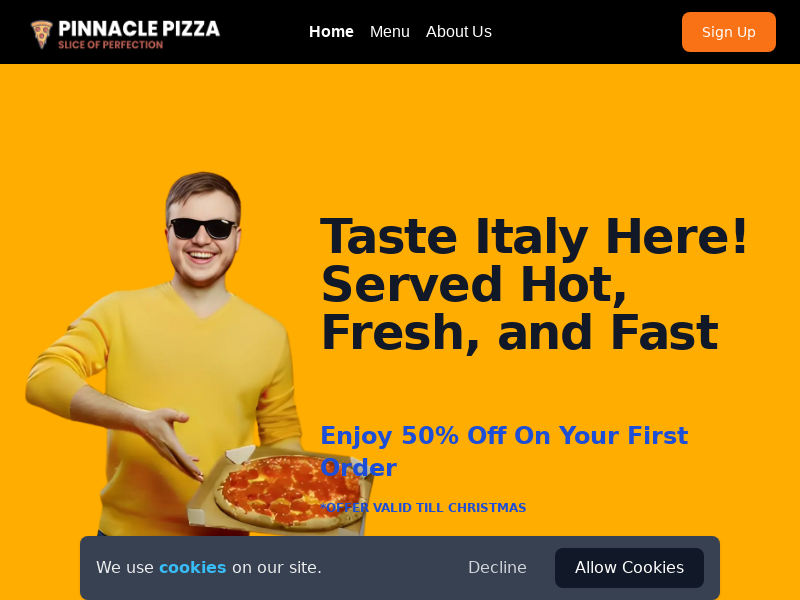

Waited 500ms for layout adjustment at tablet breakpoint
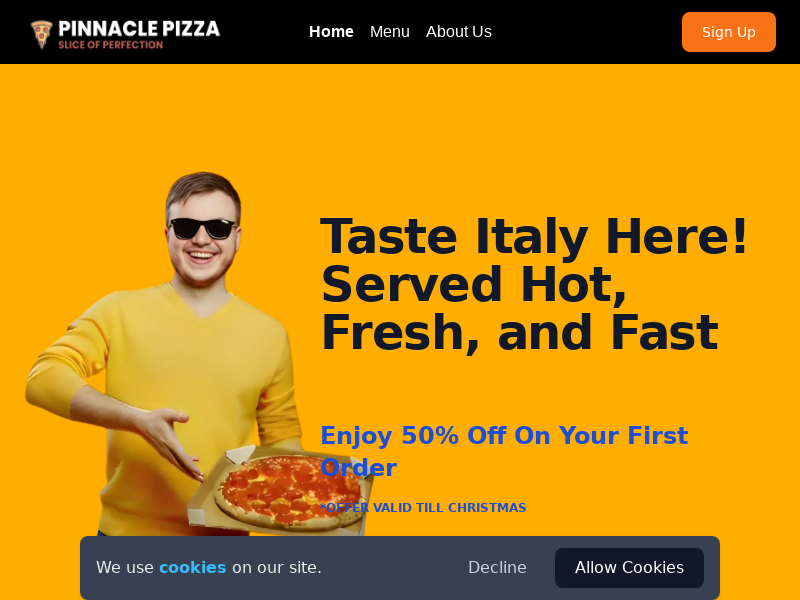

Set viewport to 1200x800 (desktop breakpoint)
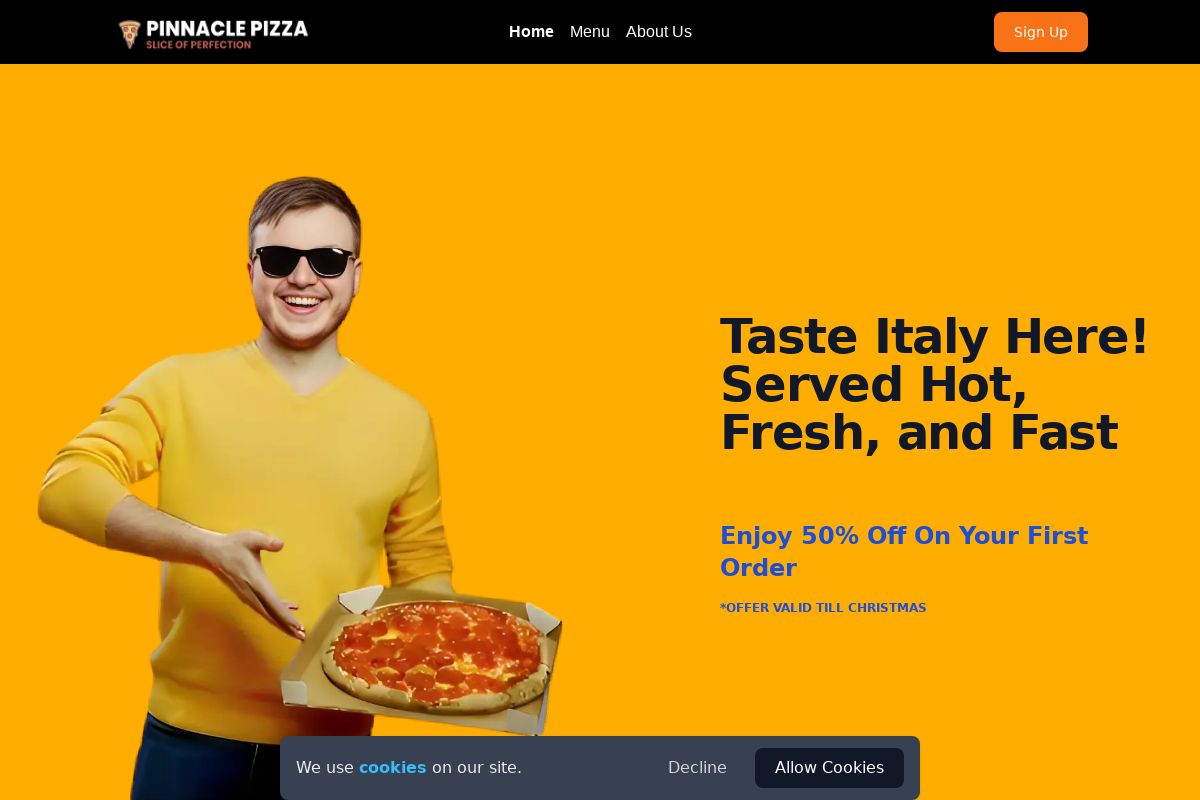

Waited 500ms for layout adjustment at desktop breakpoint
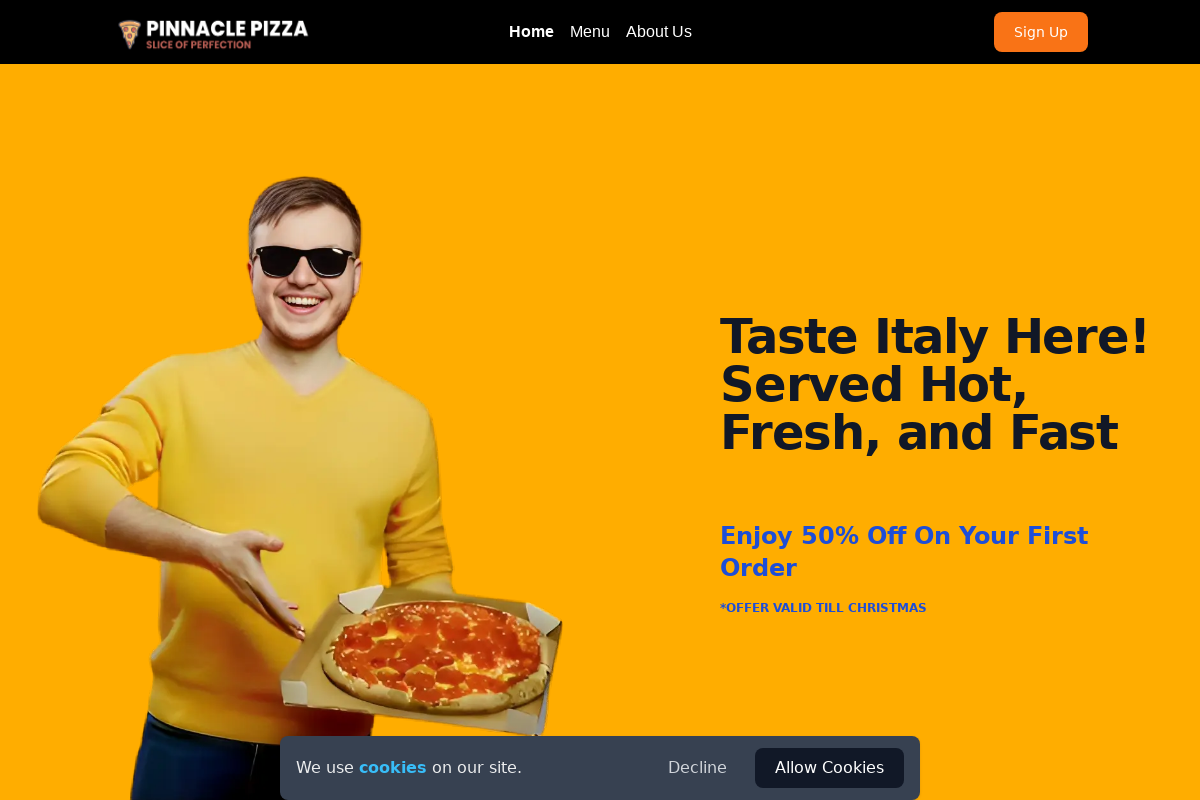

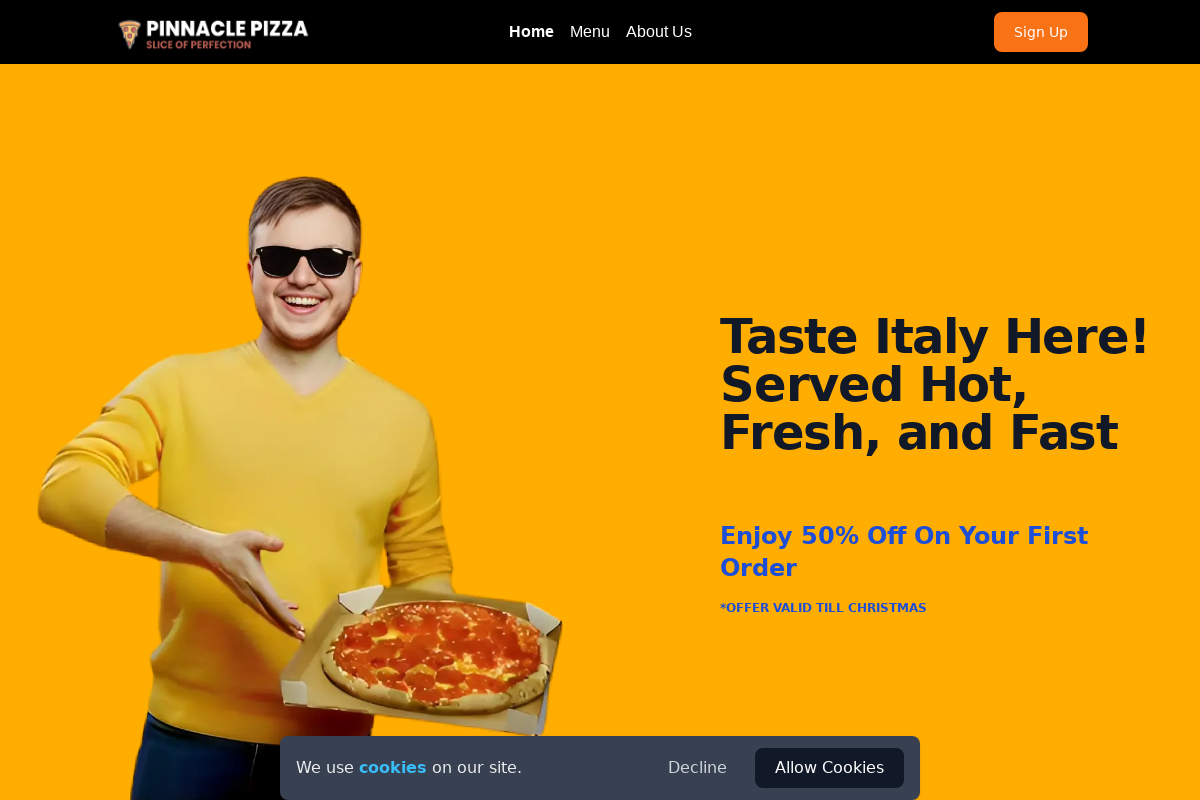